Tests a registration form by filling in personal information fields including first name, last name, username, email, password, phone number, and selecting gender radio button.

Starting URL: https://practice.cydeo.com/registration_form

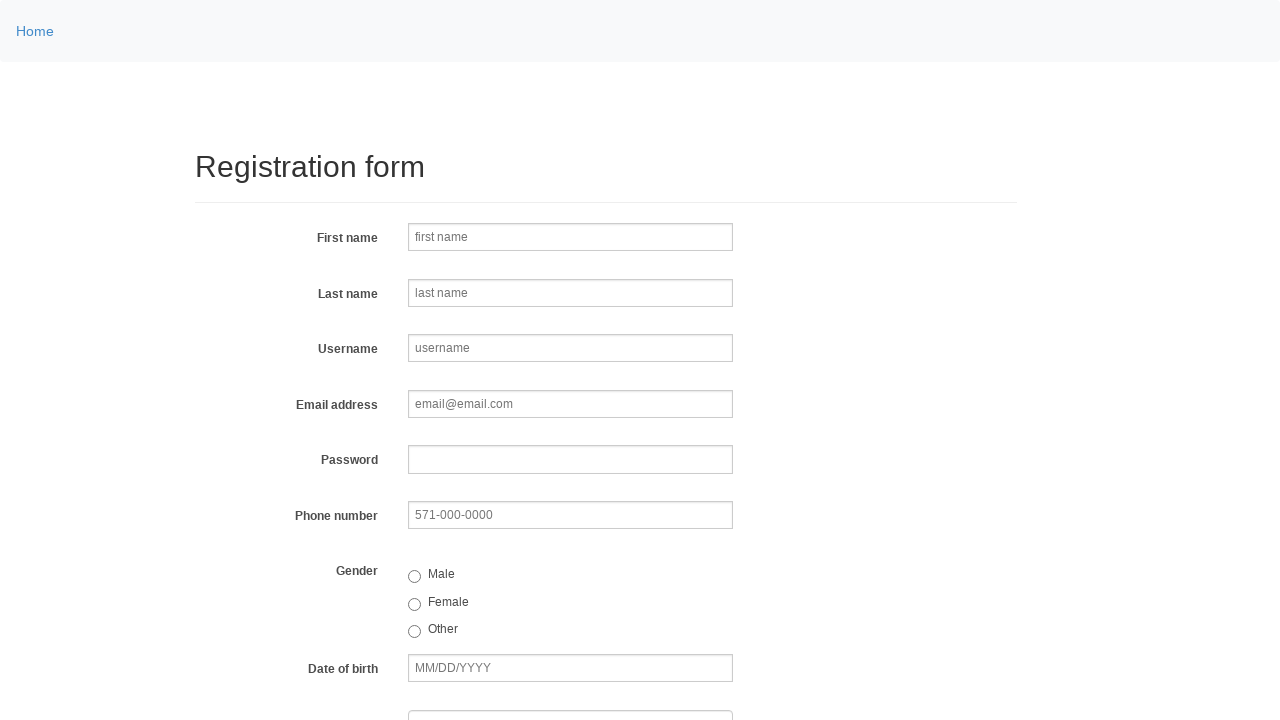

Filled first name field with 'Jennifer' on input[name='firstname']
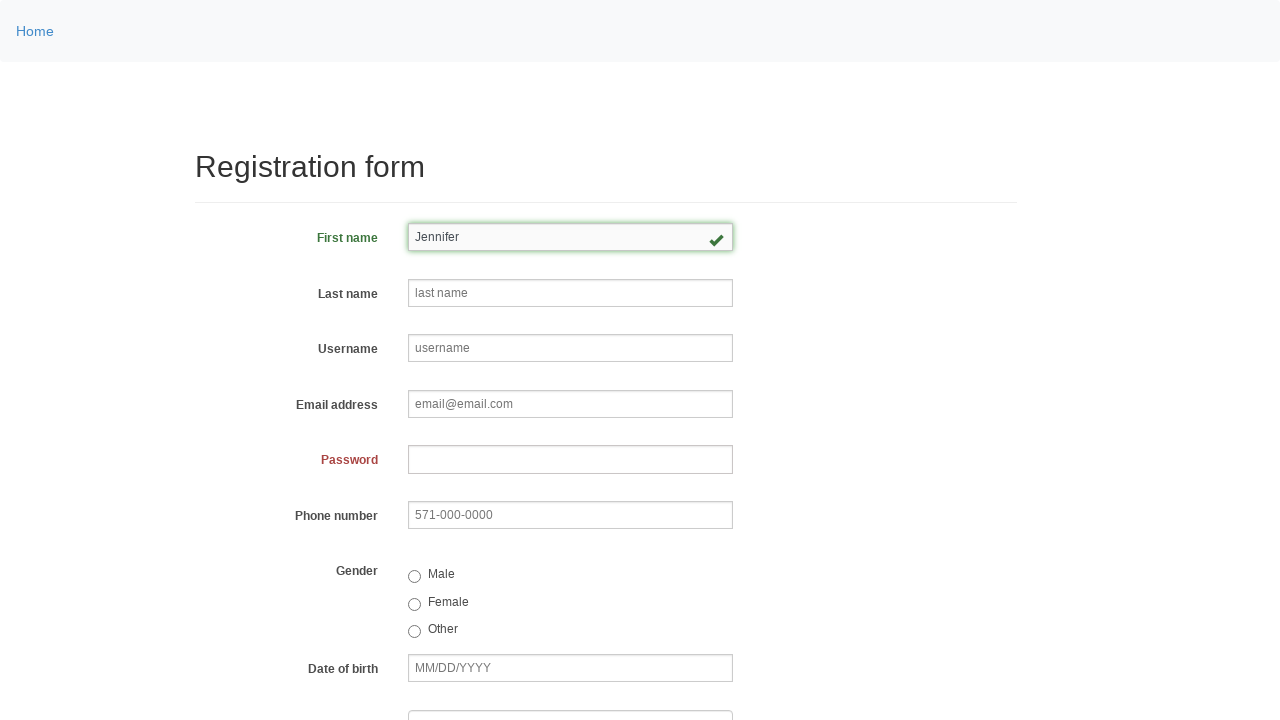

Filled last name field with 'Thompson' on input[name='lastname']
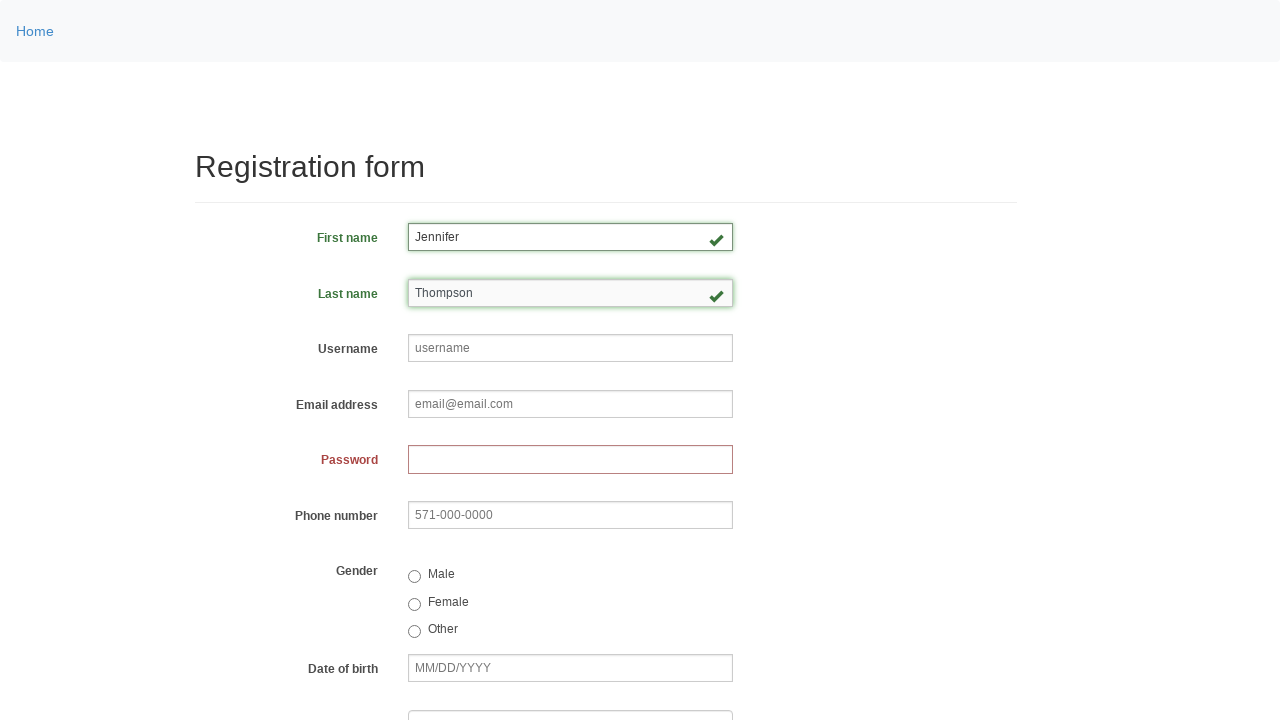

Filled username field with 'helpdesk493' on input[name='username']
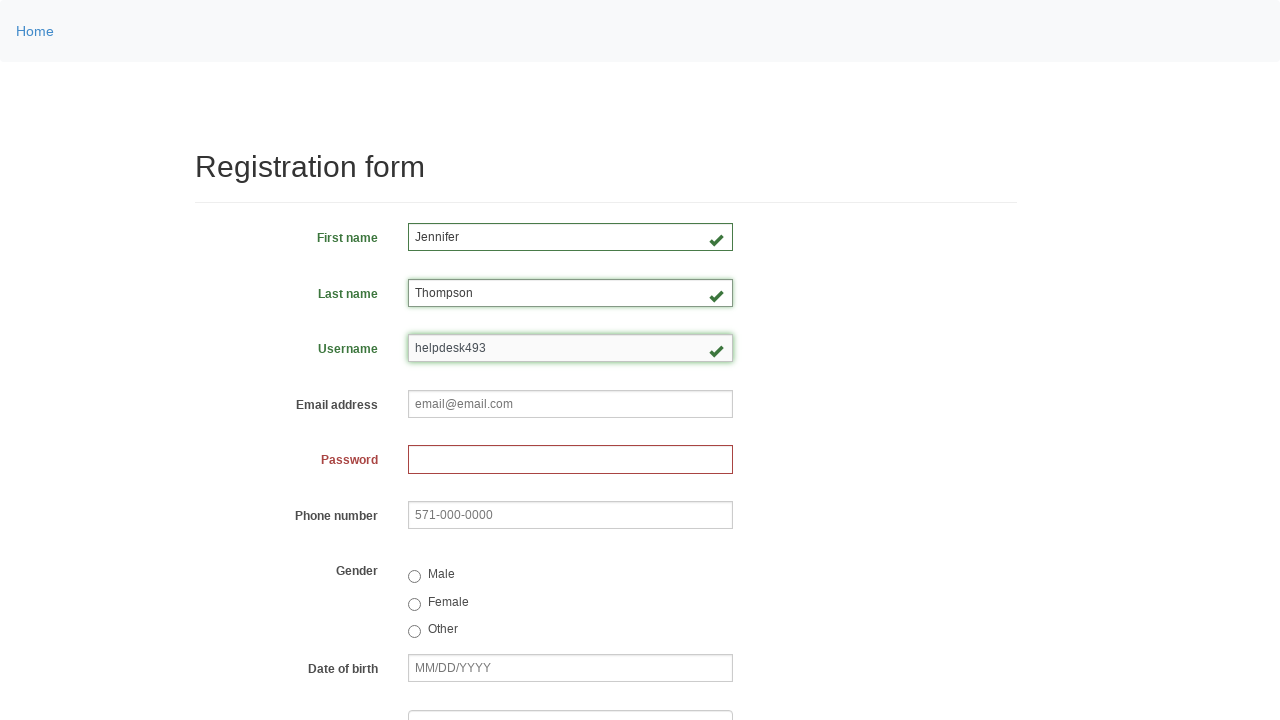

Filled email field with 'helpdesk493@email.com' on input[name='email']
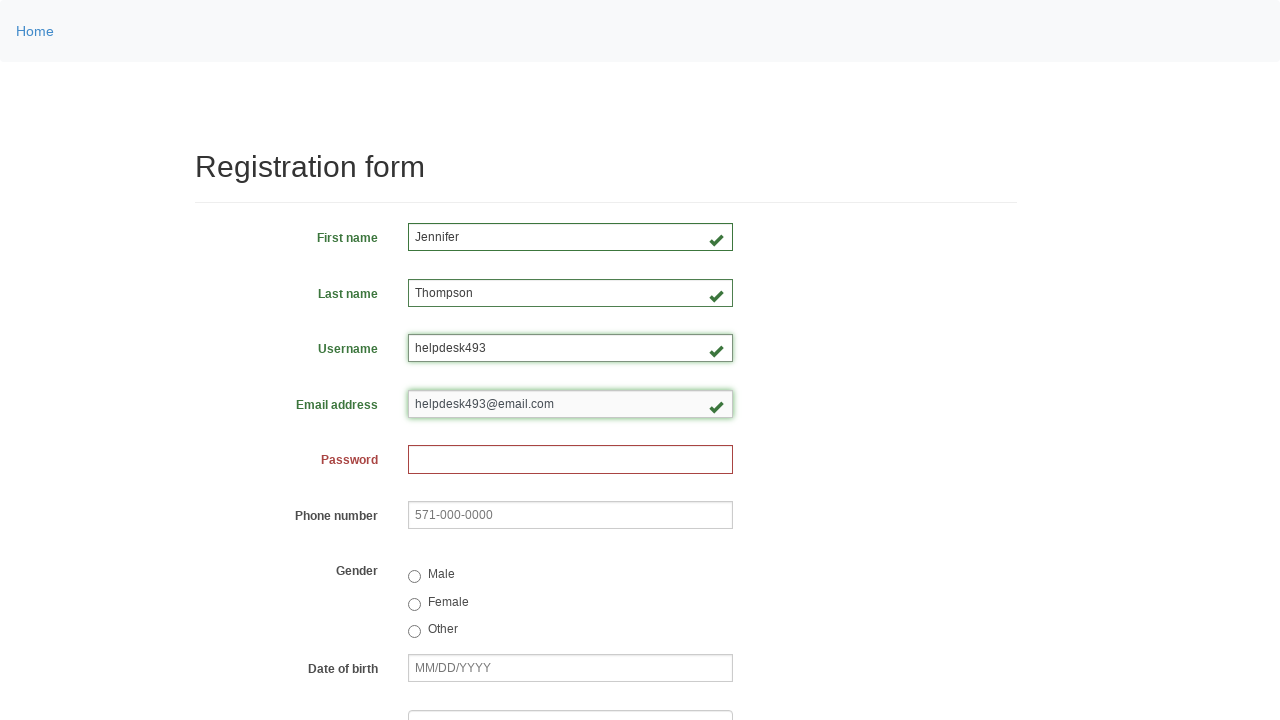

Filled password field with generated password on input[name='password']
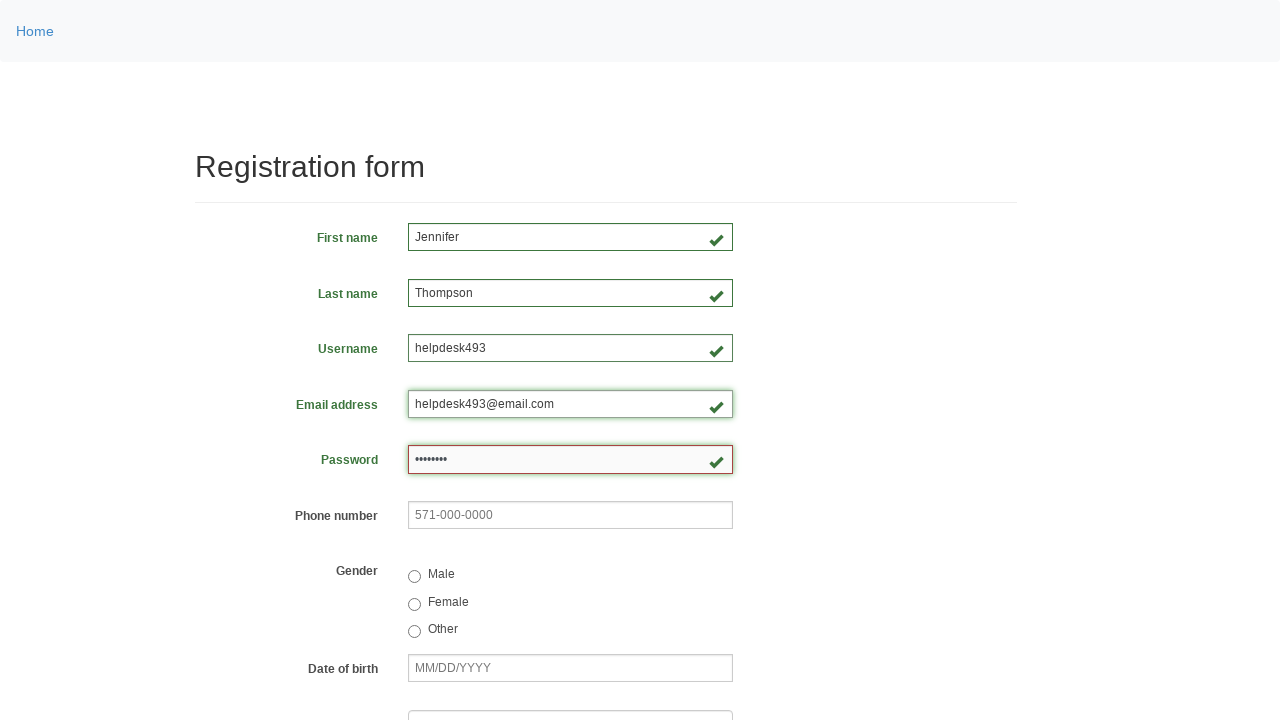

Filled phone number field with '252-468-2793' on input[name='phone']
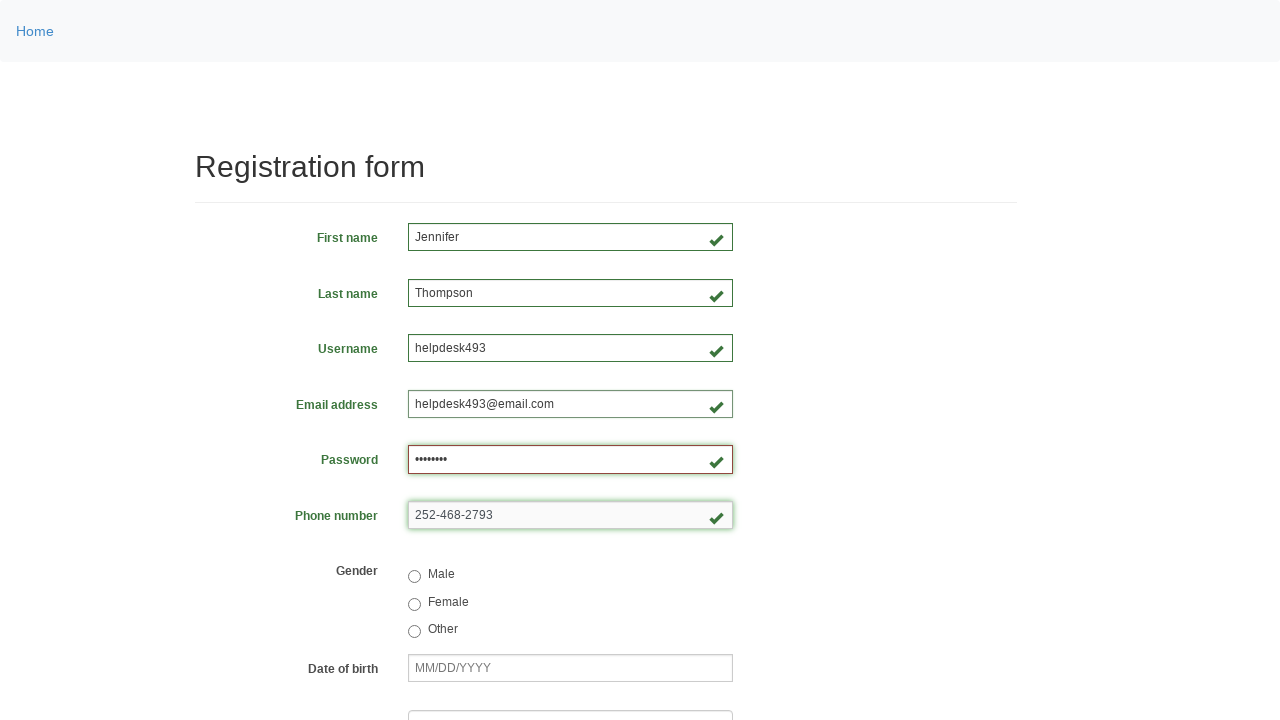

Selected 'female' gender radio button at (414, 604) on input[value='female']
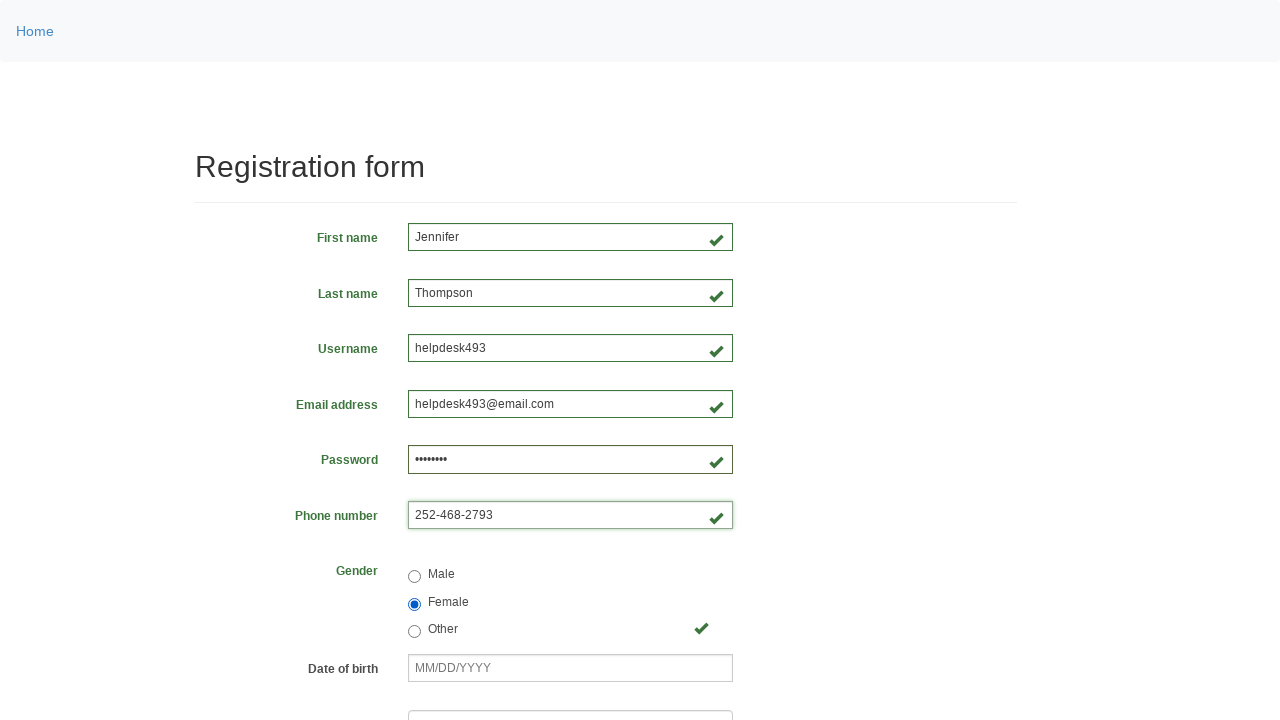

Confirmed registration form is fully loaded
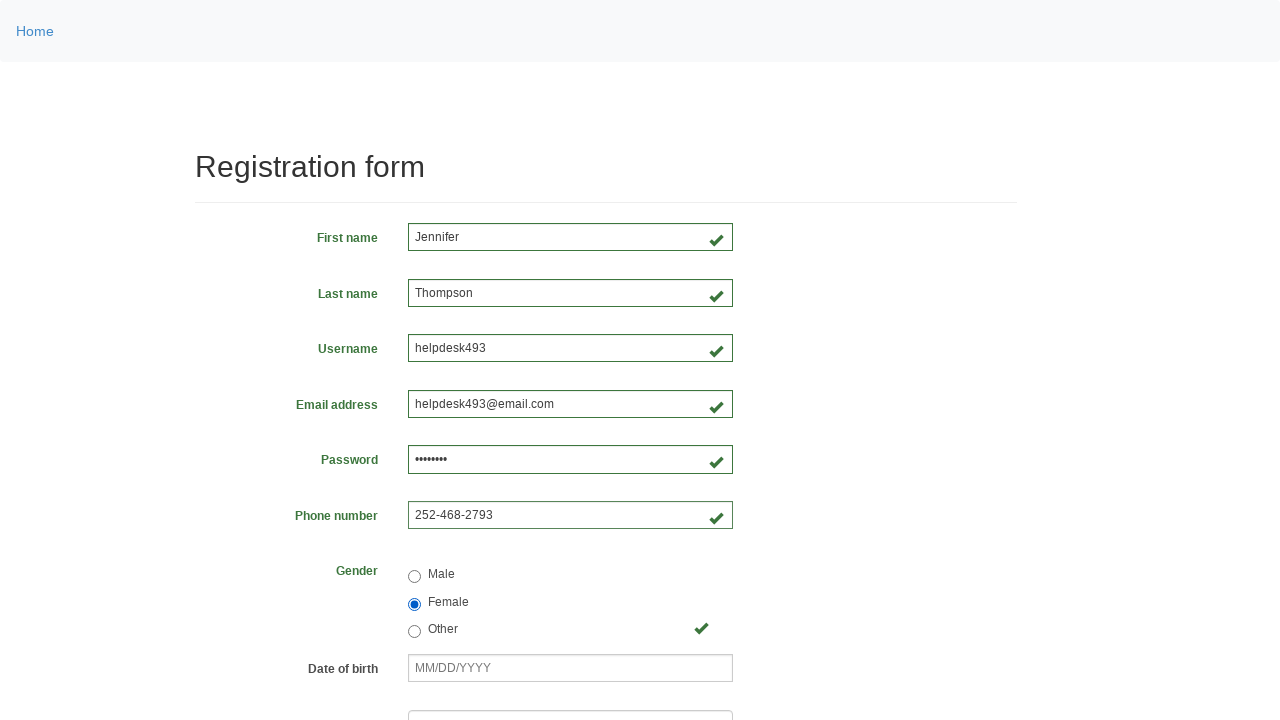

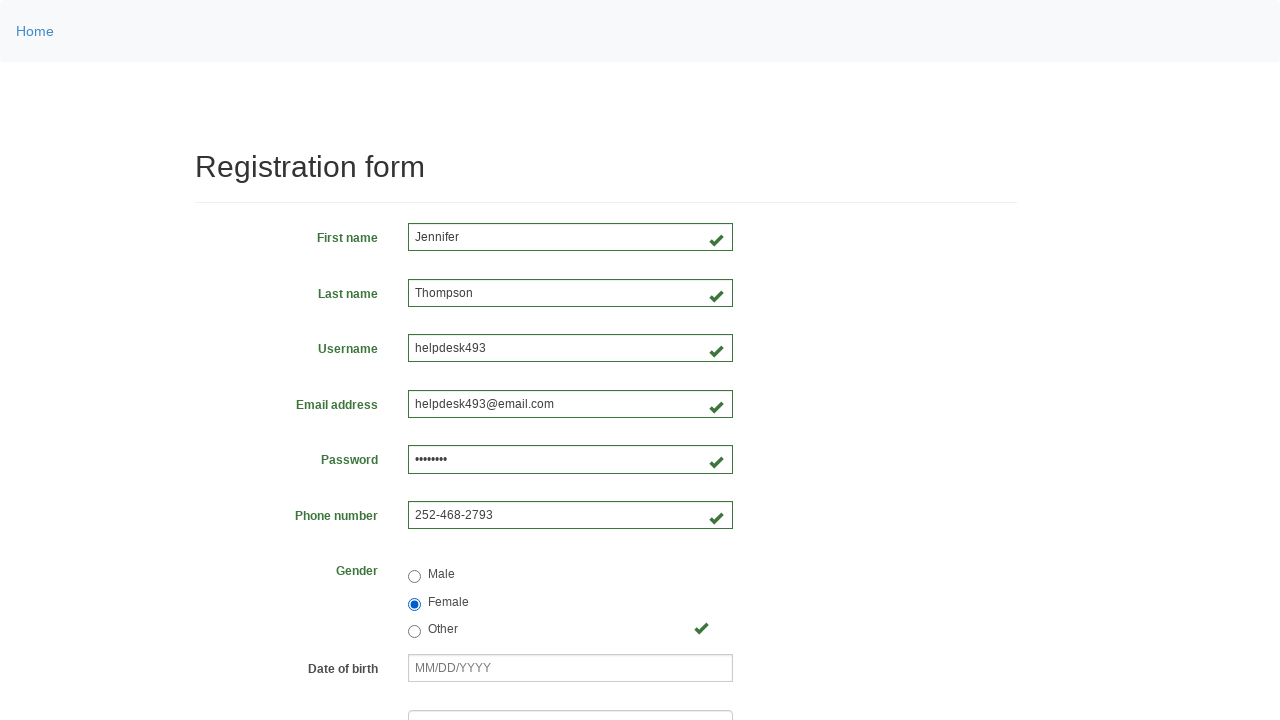